Tests checkbox functionality by checking a checkbox and verifying the confirmation message appears

Starting URL: https://test.k6.io/browser.php

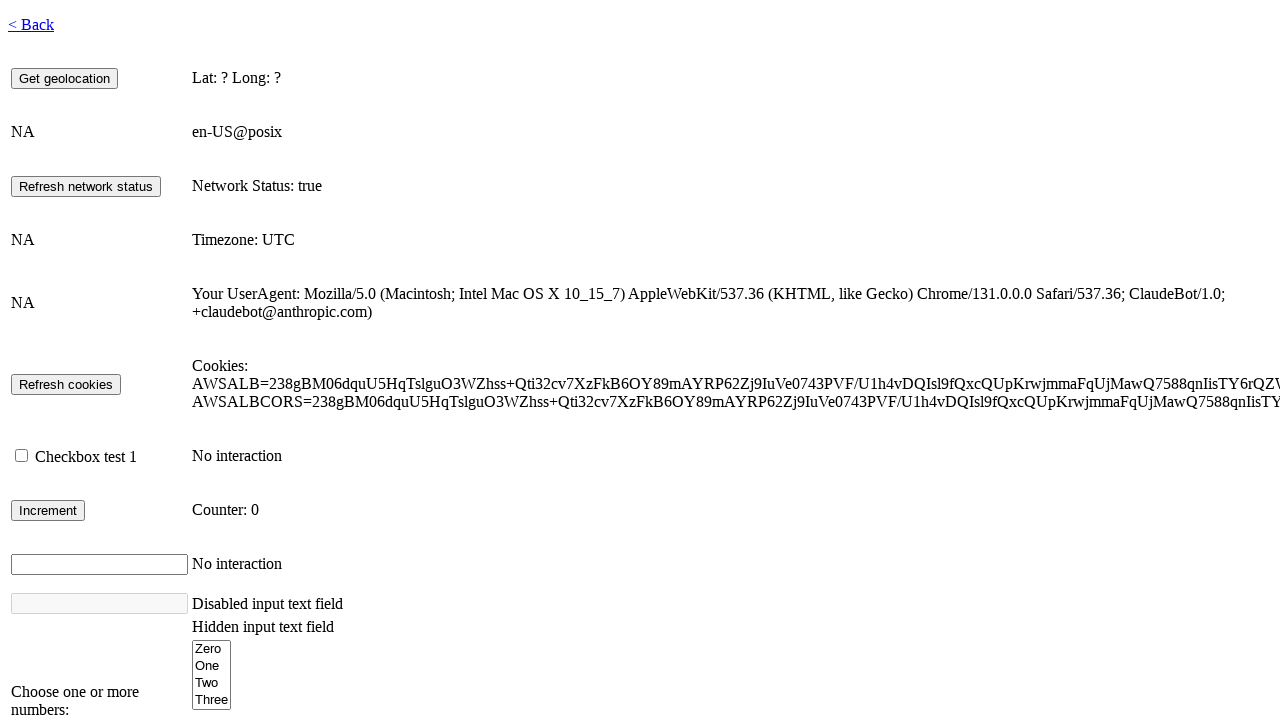

Checked the first checkbox at (22, 456) on #checkbox1
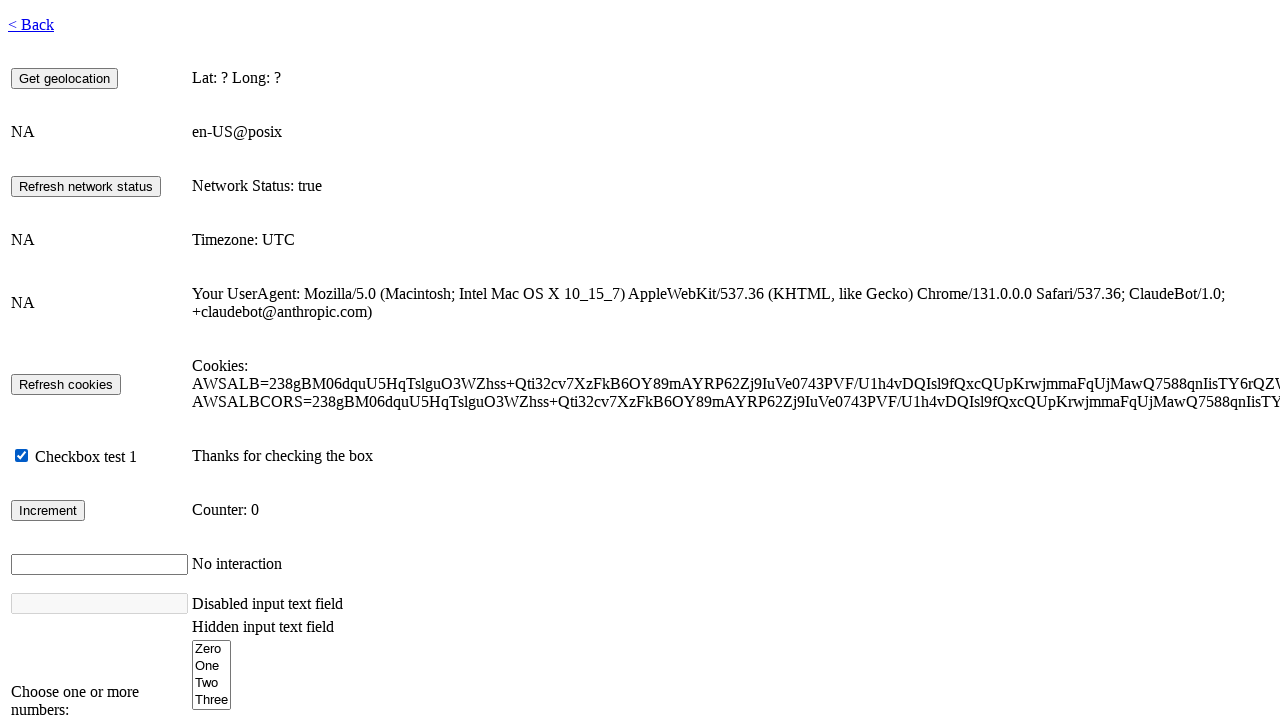

Confirmation message appeared in checkbox info display
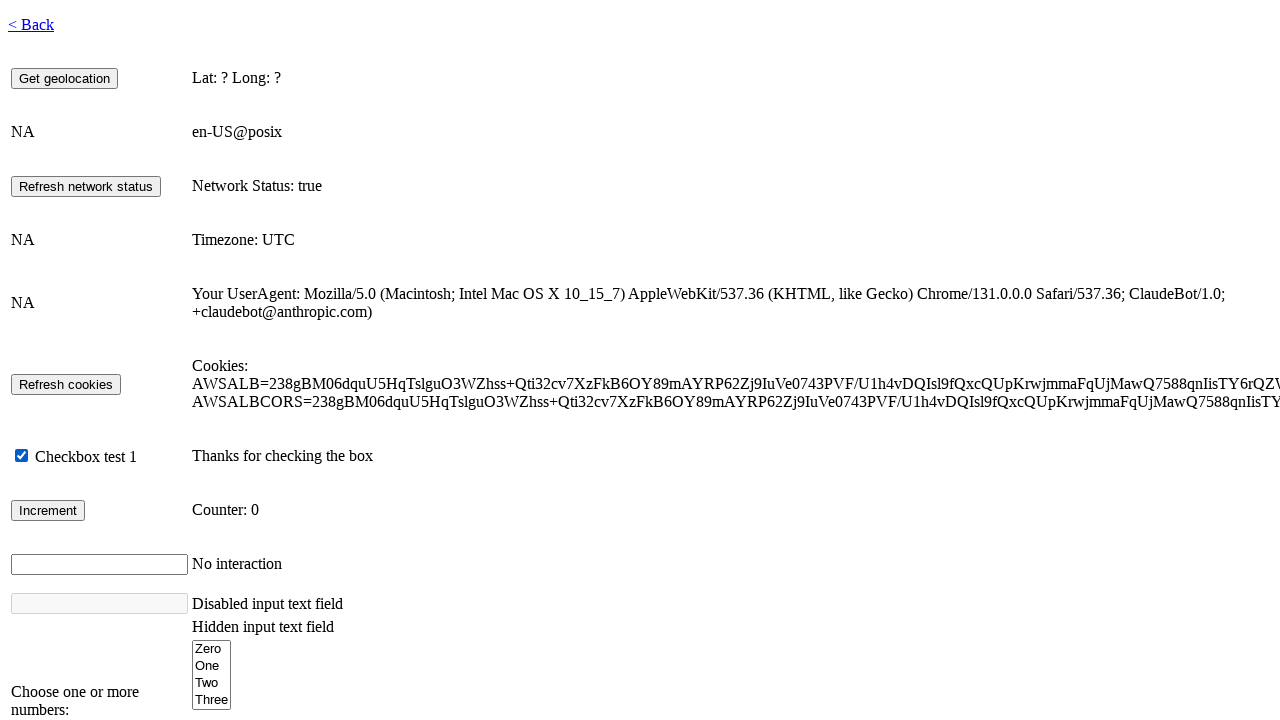

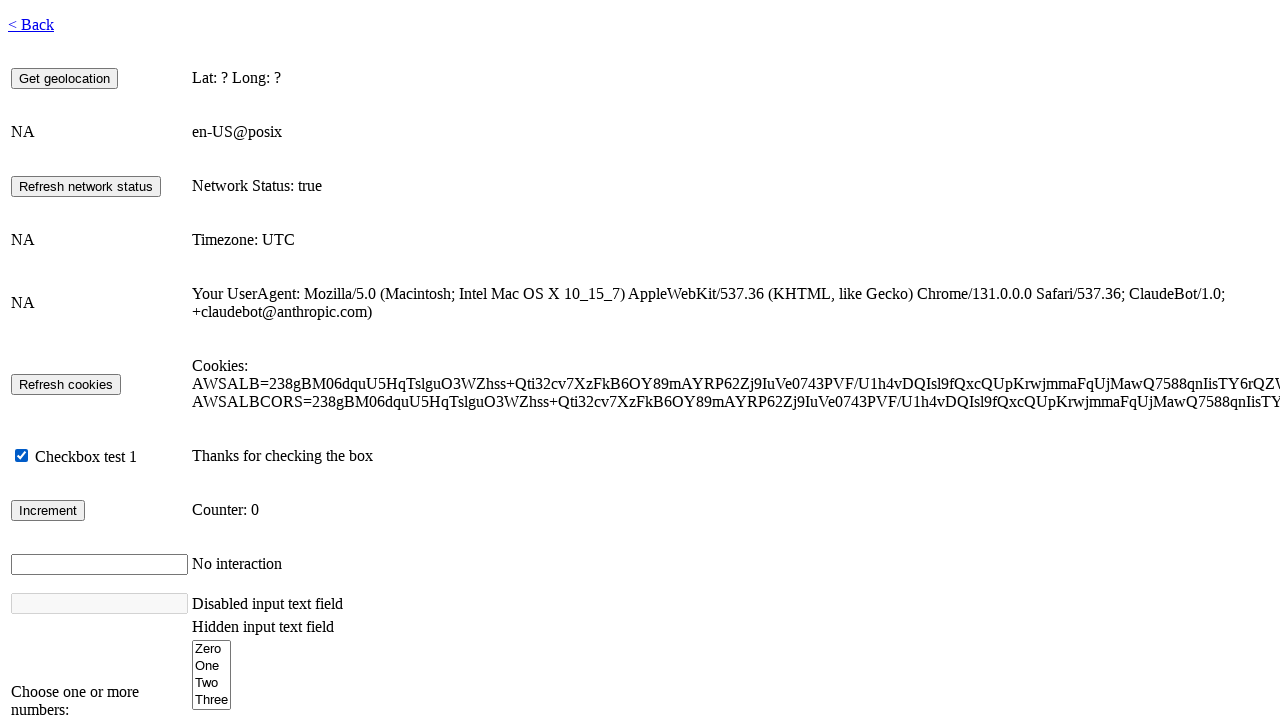